Tests multi-select dropdown functionality by selecting and deselecting various options using different methods

Starting URL: https://v1.training-support.net/selenium/selects

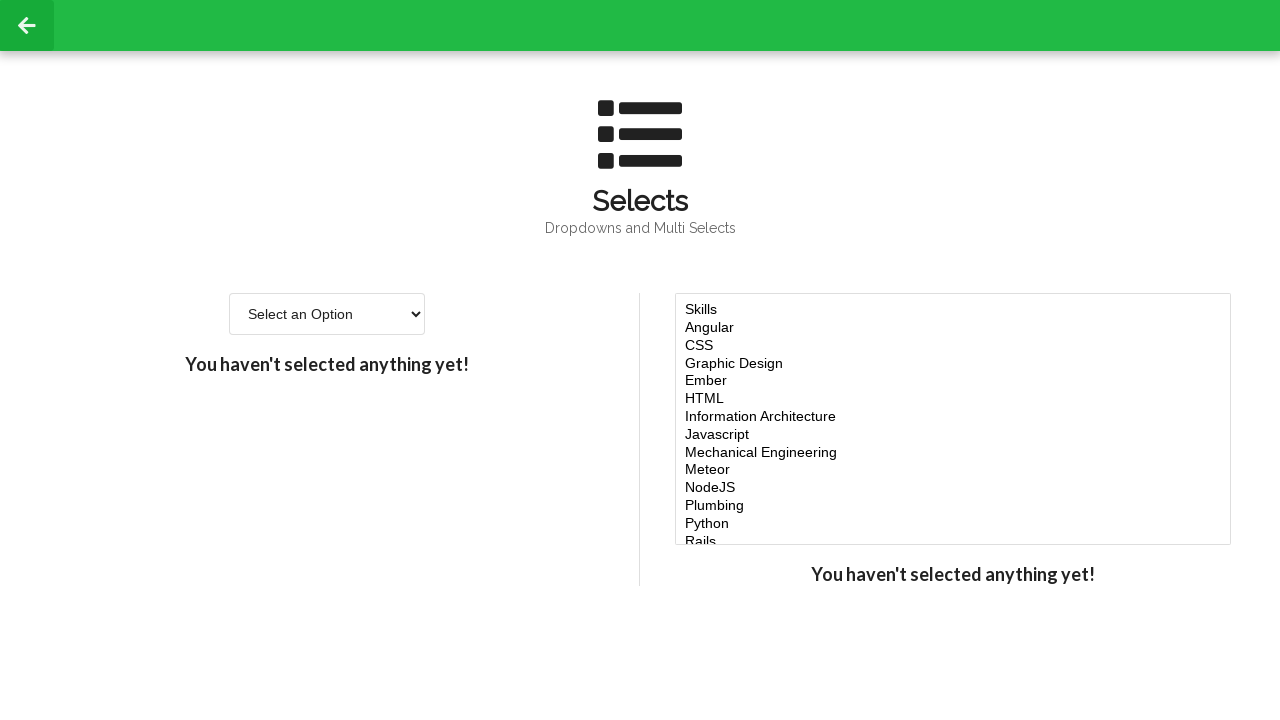

Located the multi-select dropdown element
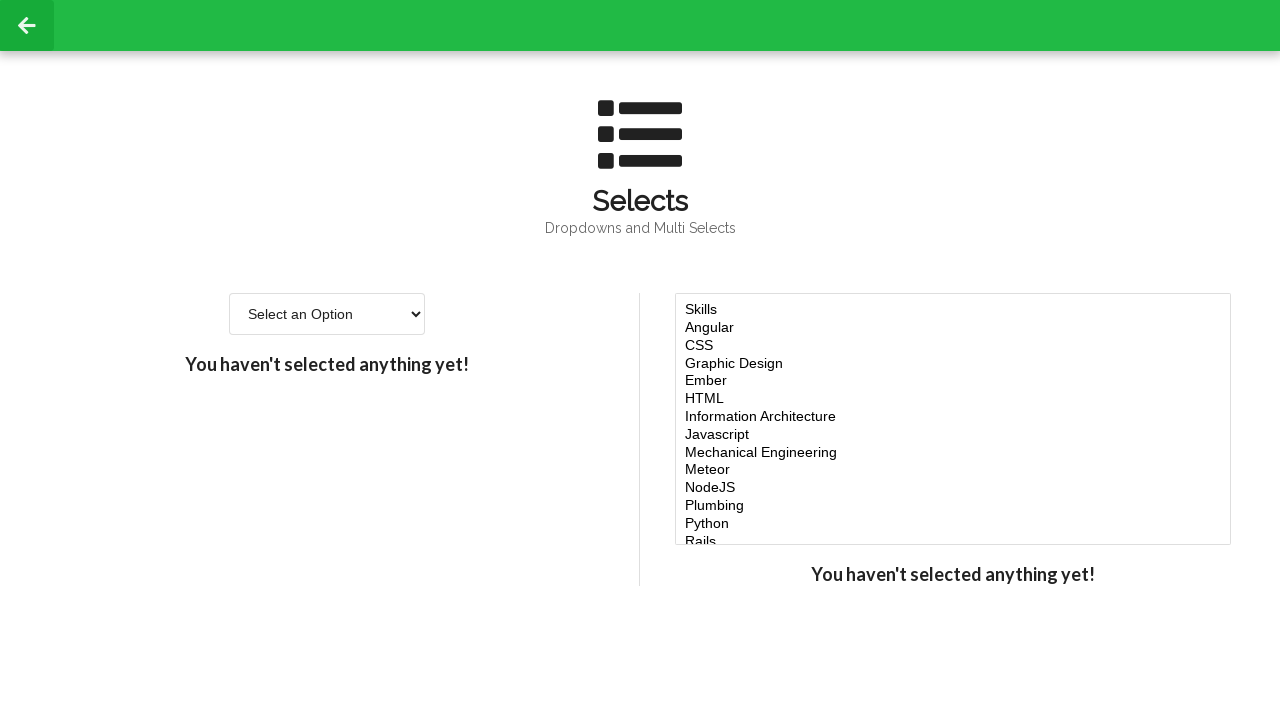

Selected 'Javascript' option by visible text on #multi-select
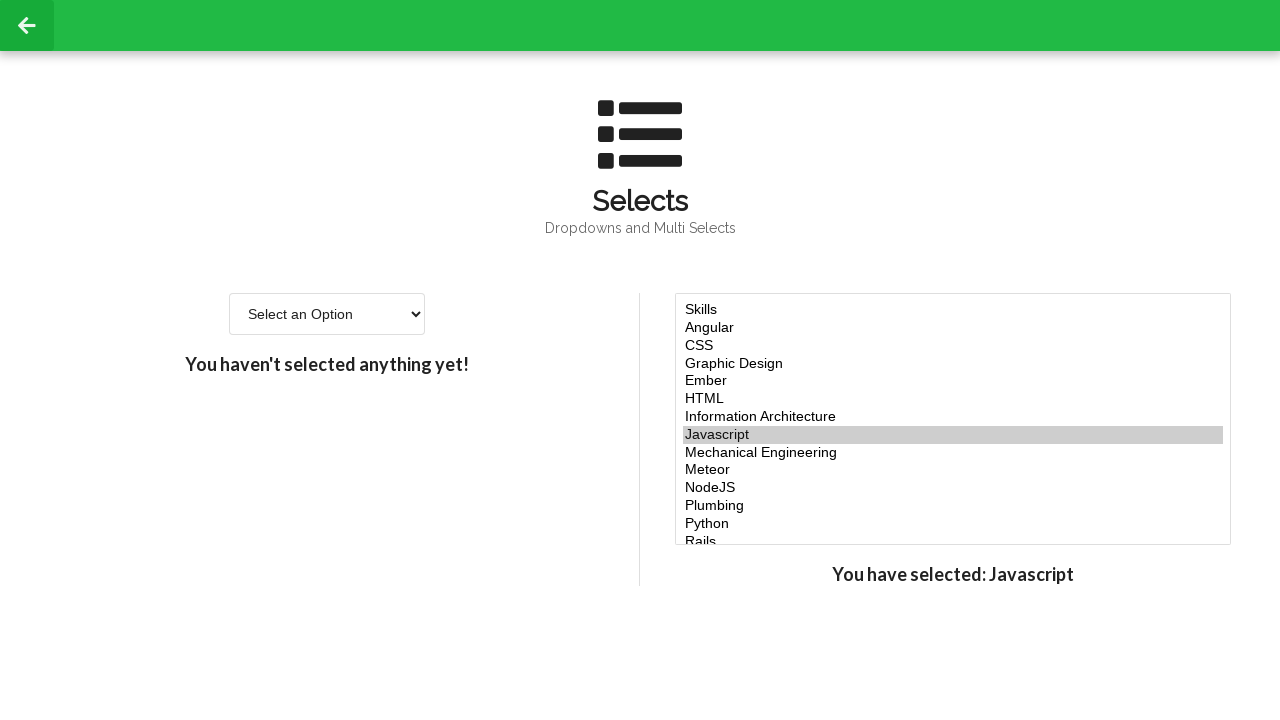

Retrieved all option elements from dropdown
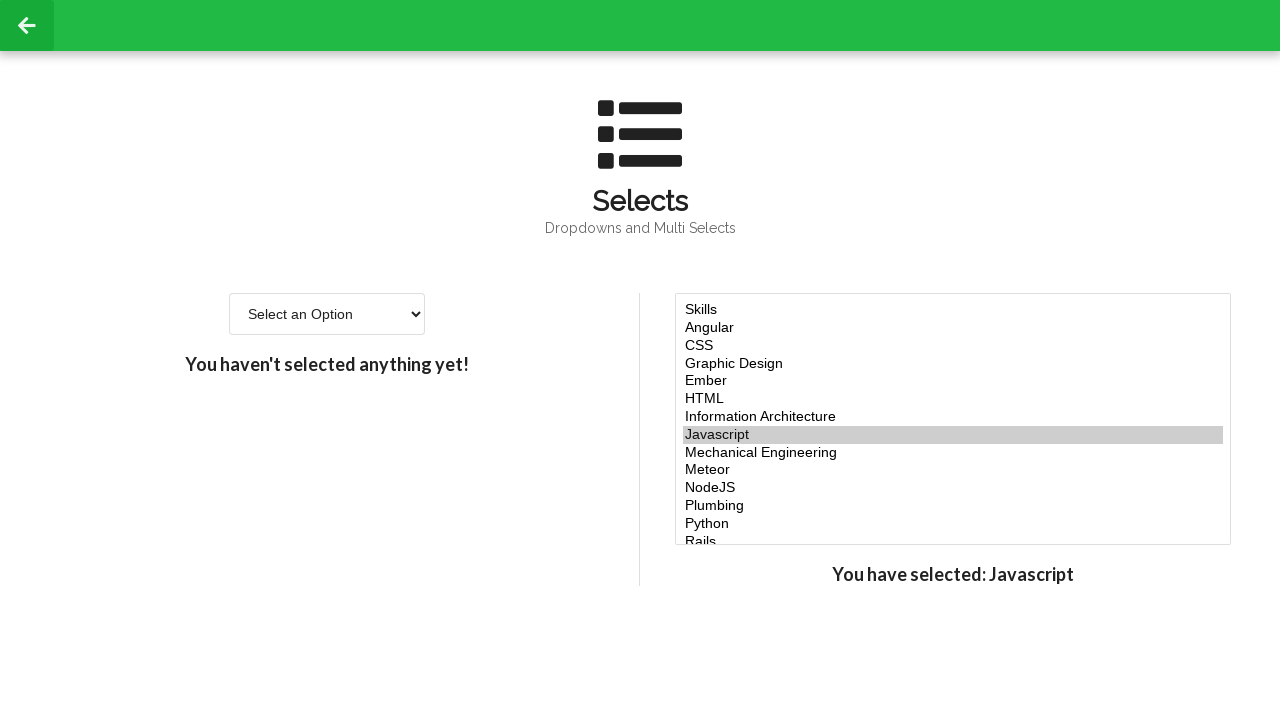

Selected option at index 3 on #multi-select
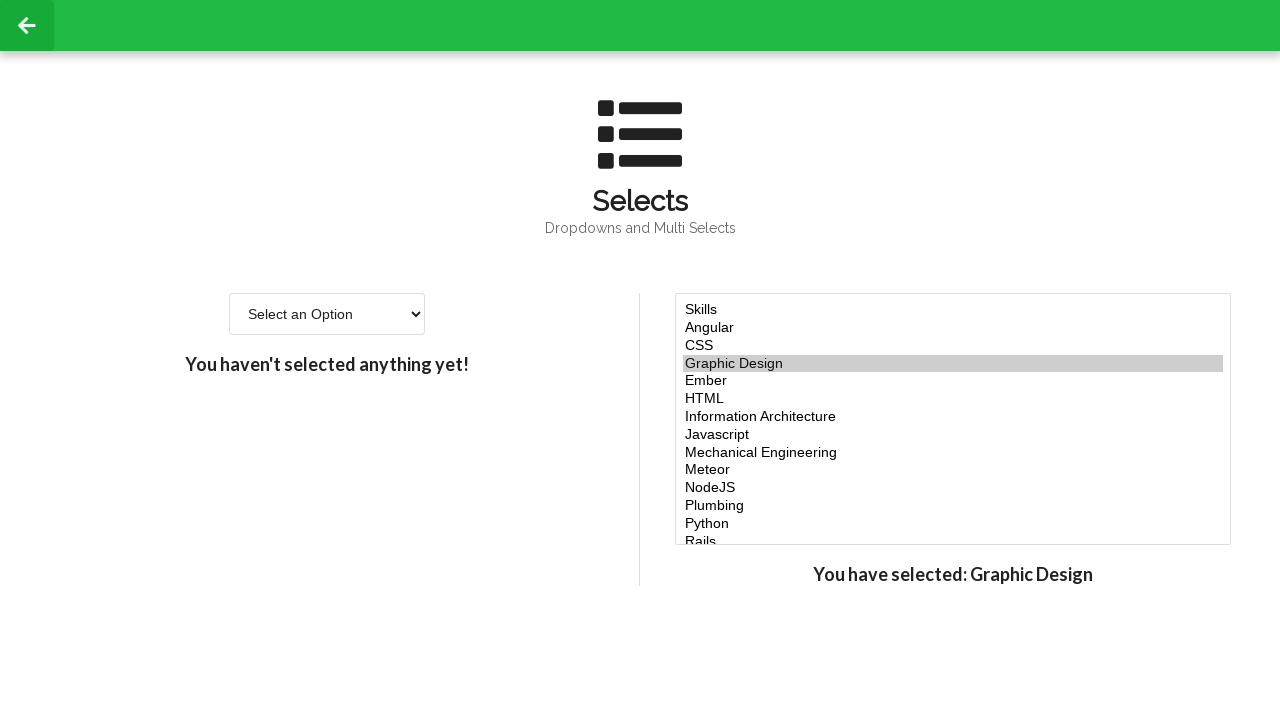

Selected option at index 4 on #multi-select
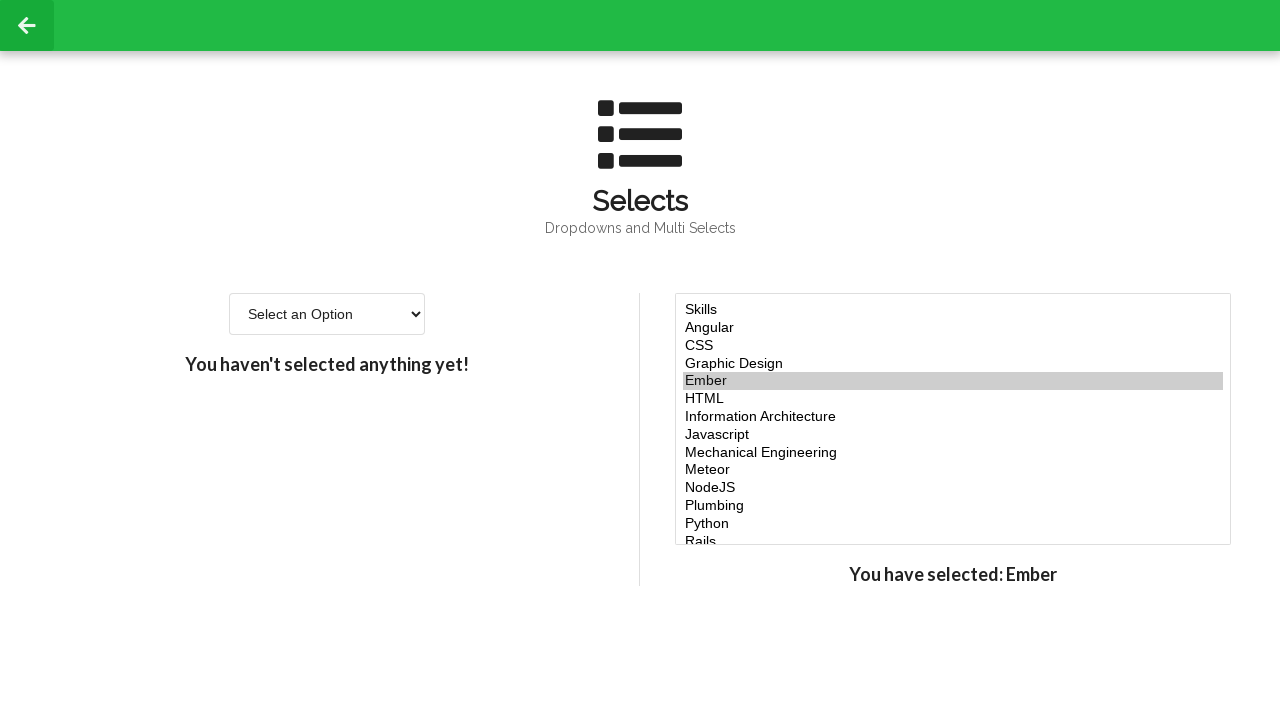

Selected option at index 5 on #multi-select
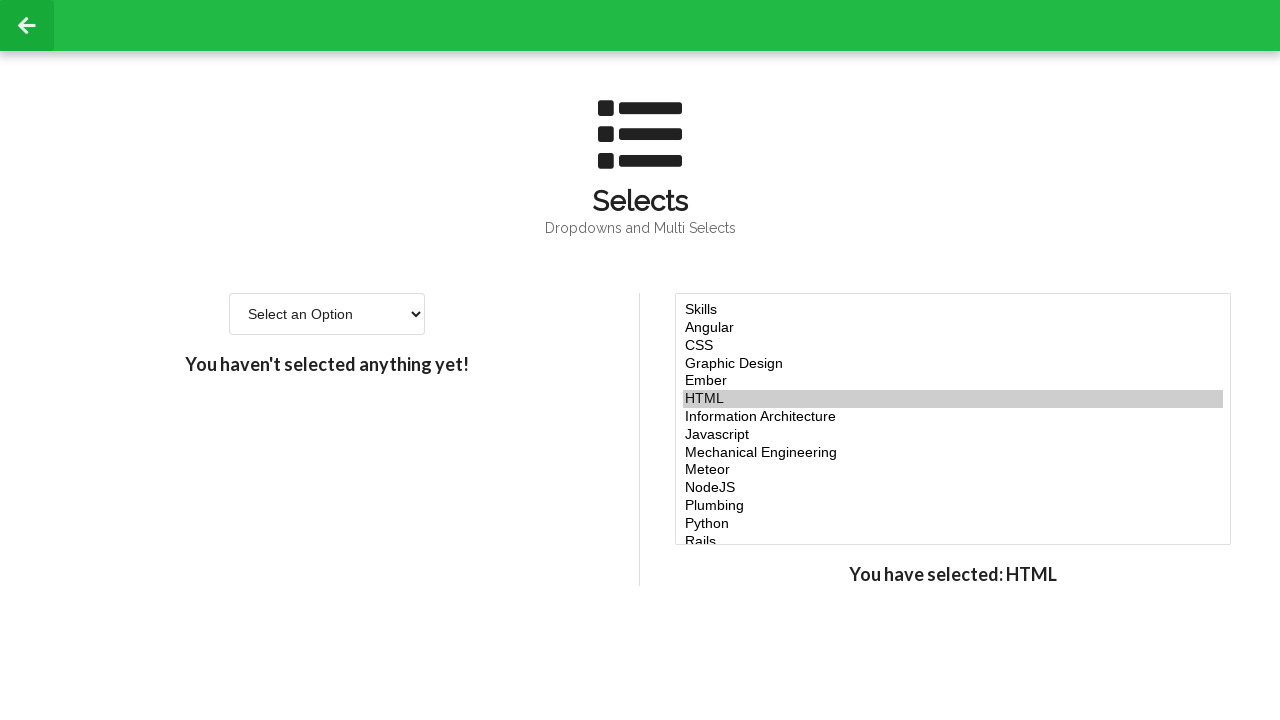

Selected 'node' option by value on #multi-select
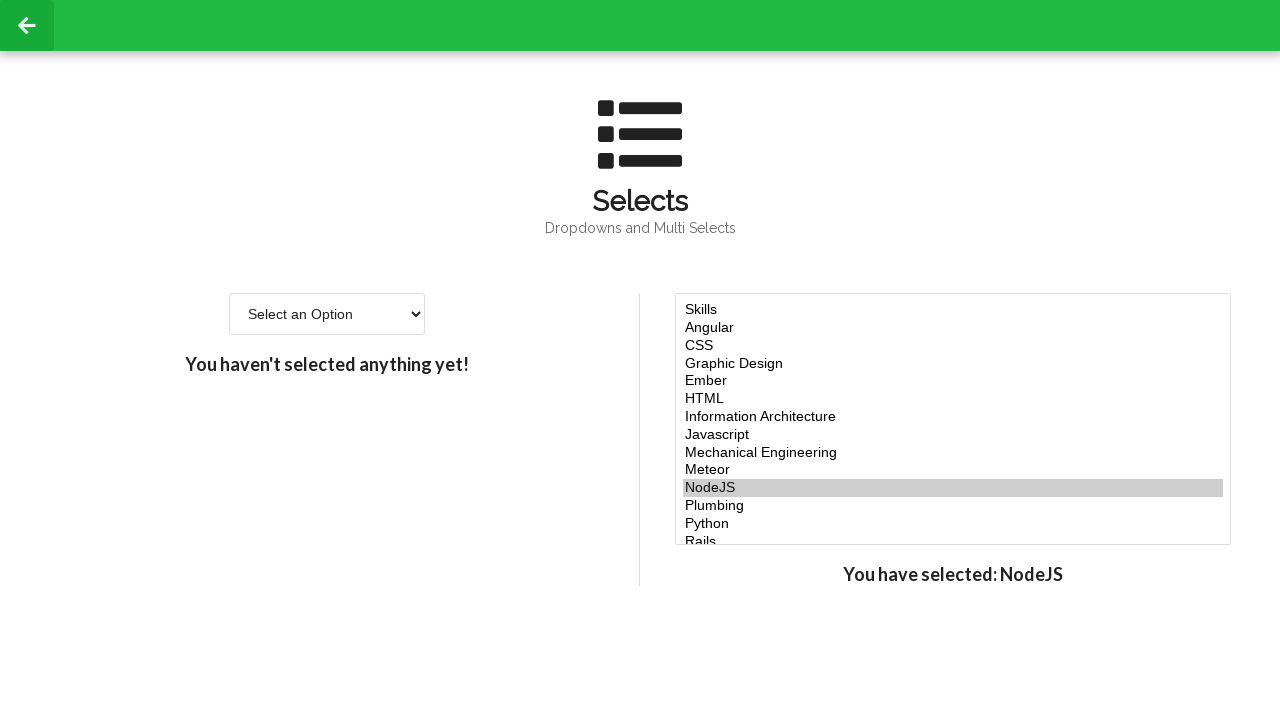

Retrieved current selected values from dropdown
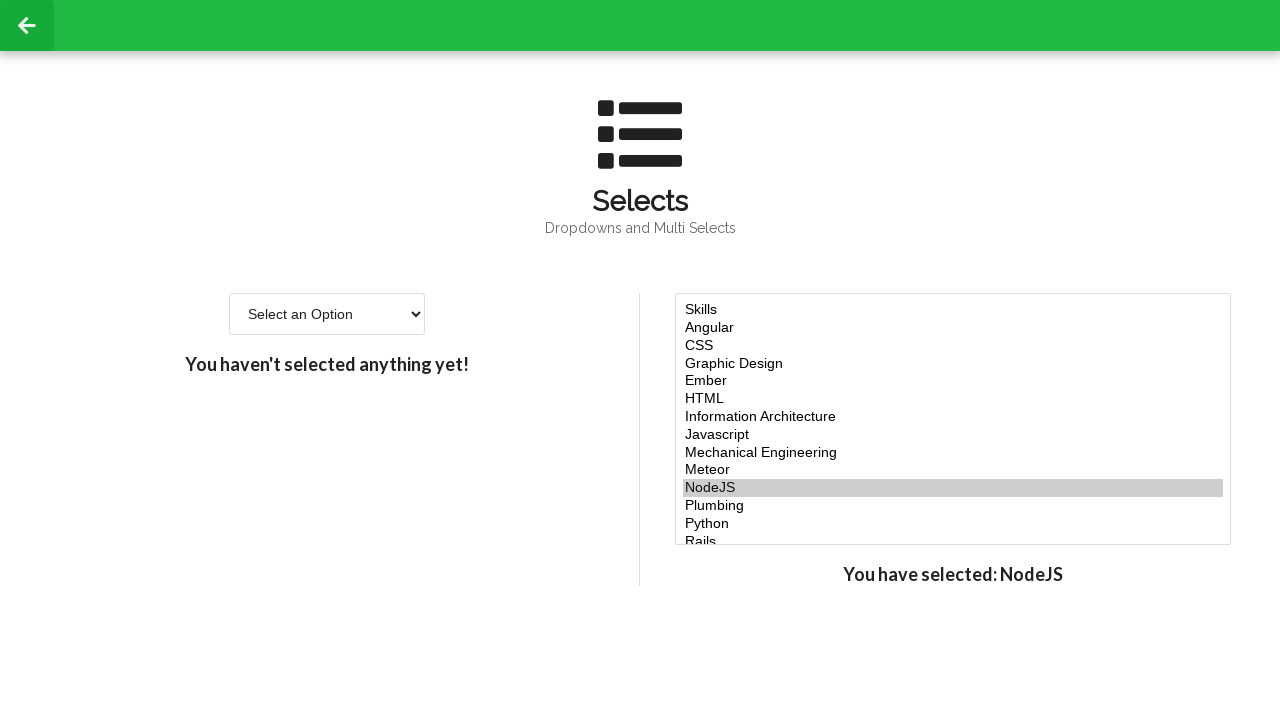

Retrieved value of option at index 4 for deselection
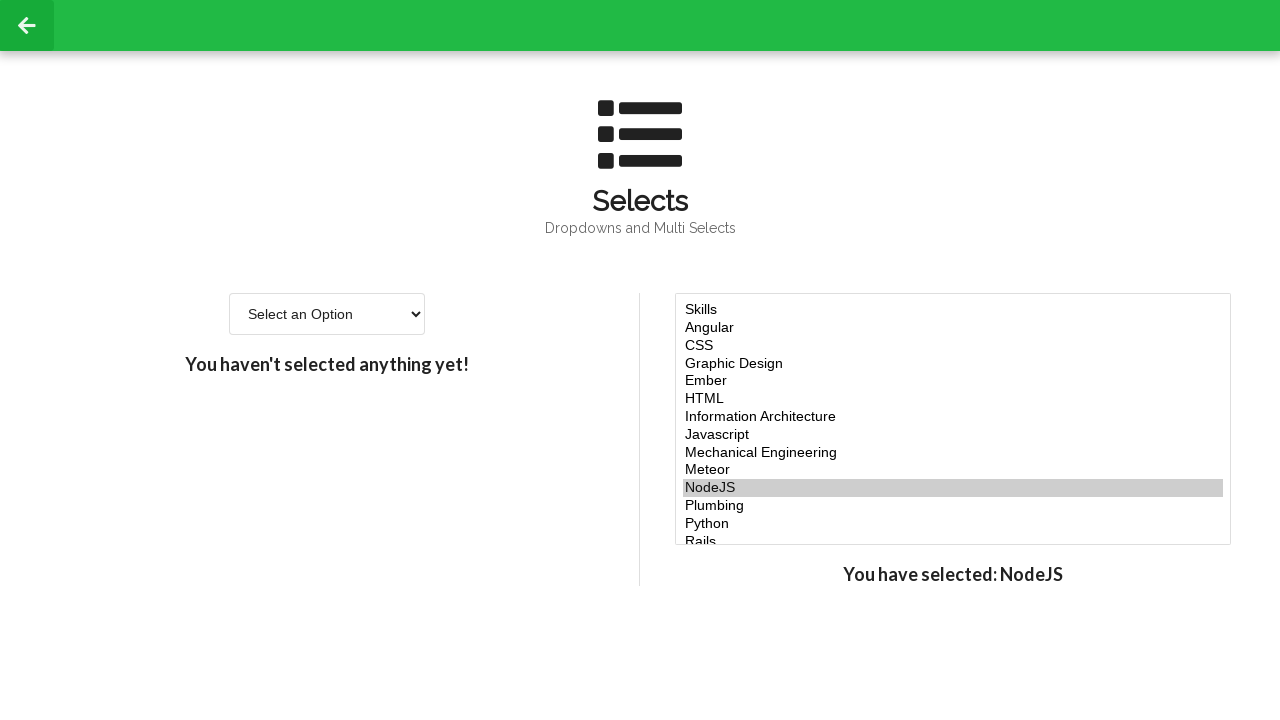

Filtered out option 4 from current selections
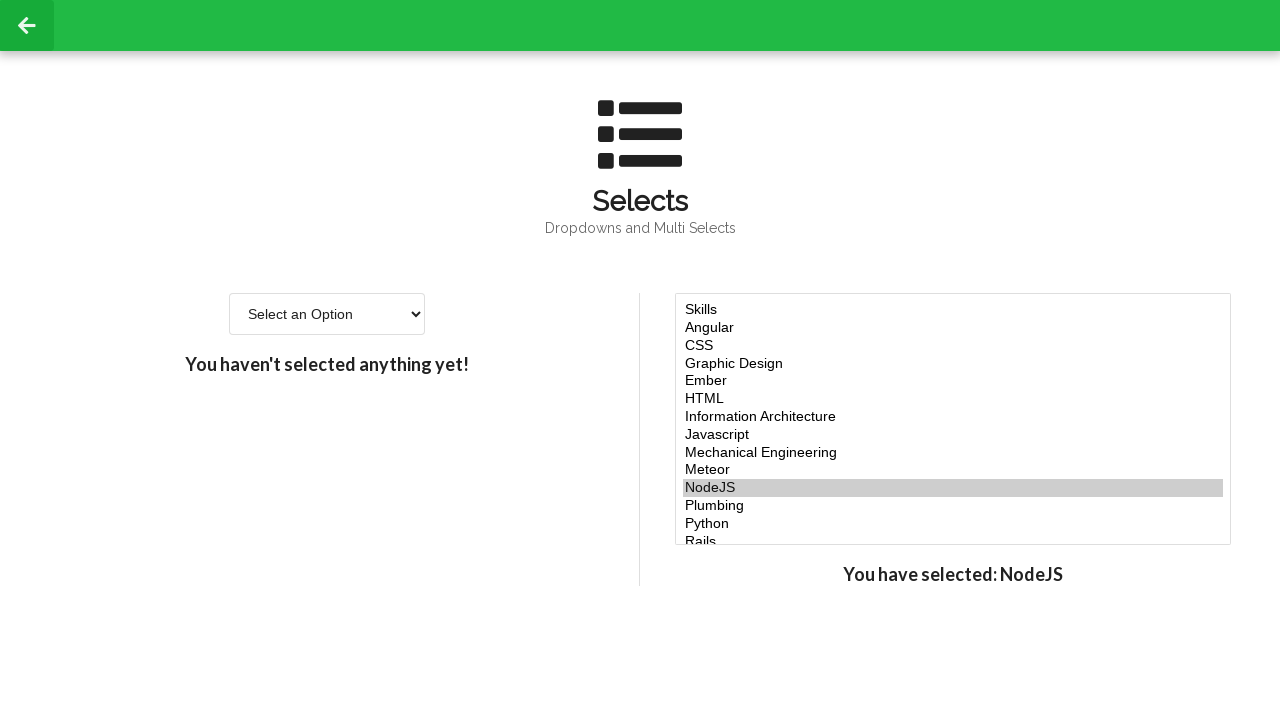

Deselected option at index 4 from multi-select dropdown on #multi-select
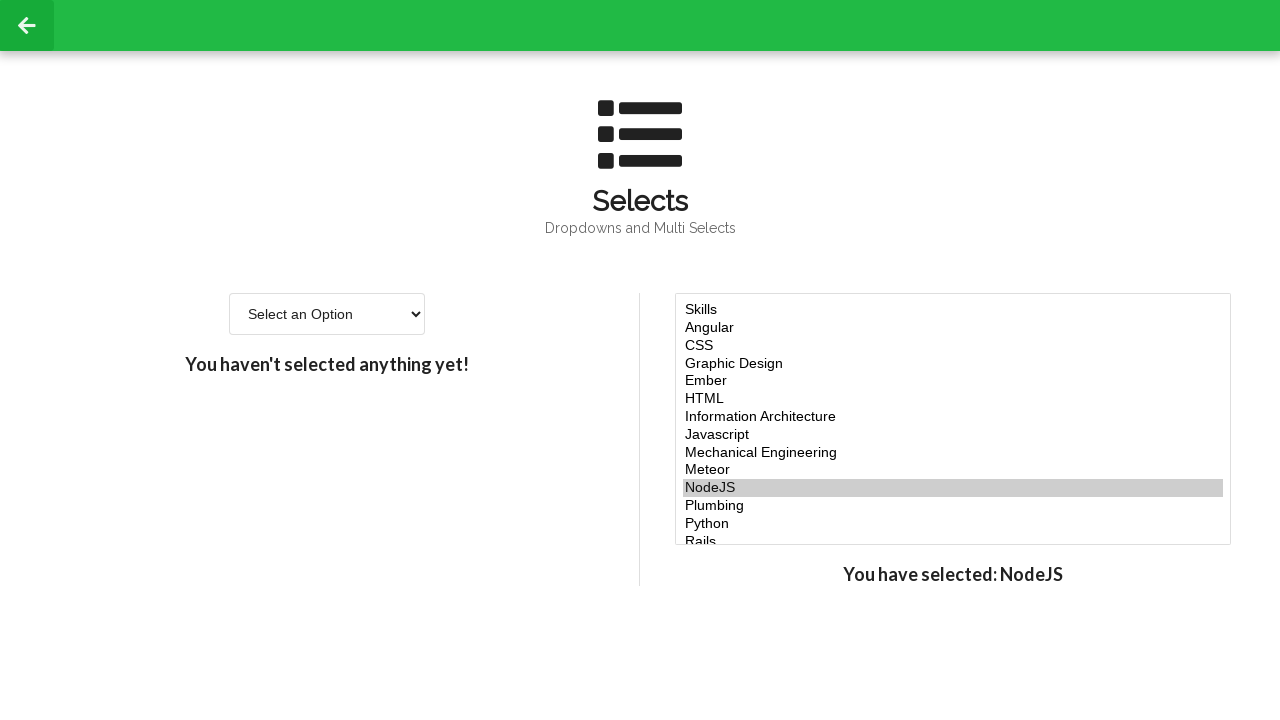

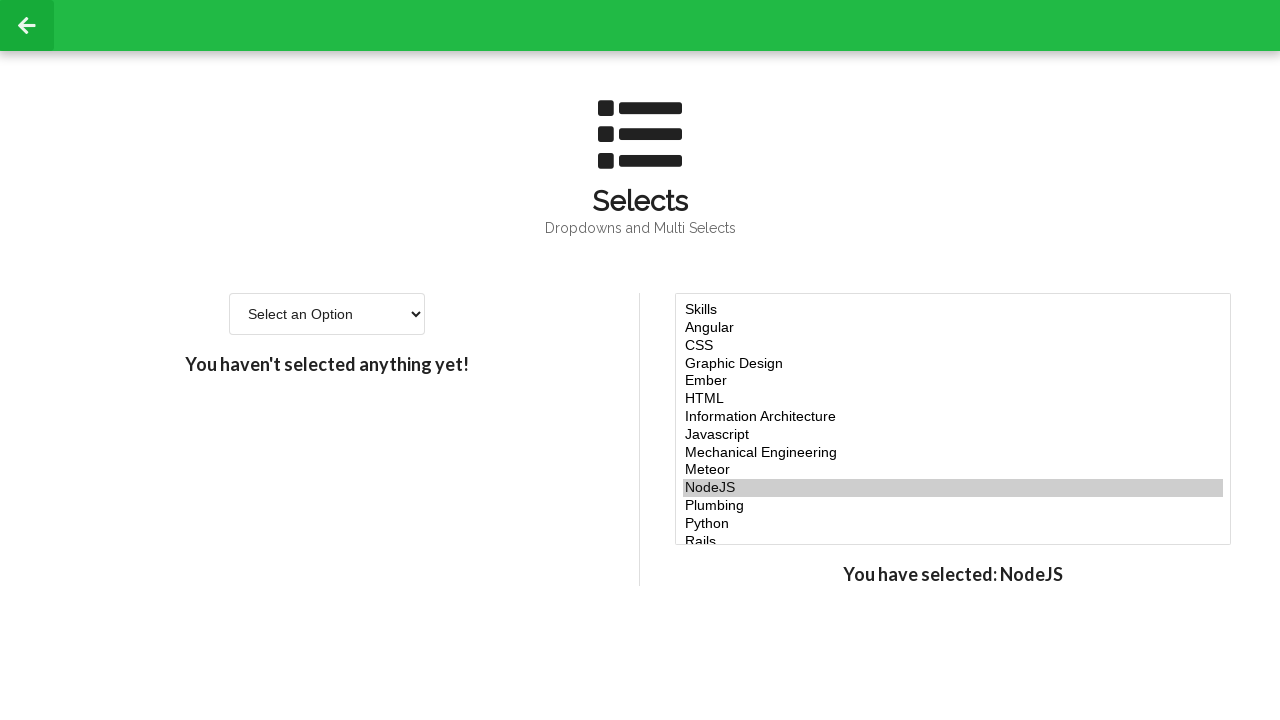